Tests dynamic dropdown functionality on a flight booking practice page by selecting origin (Bangalore) and destination (Chennai) cities from dropdown menus

Starting URL: https://rahulshettyacademy.com/dropdownsPractise/

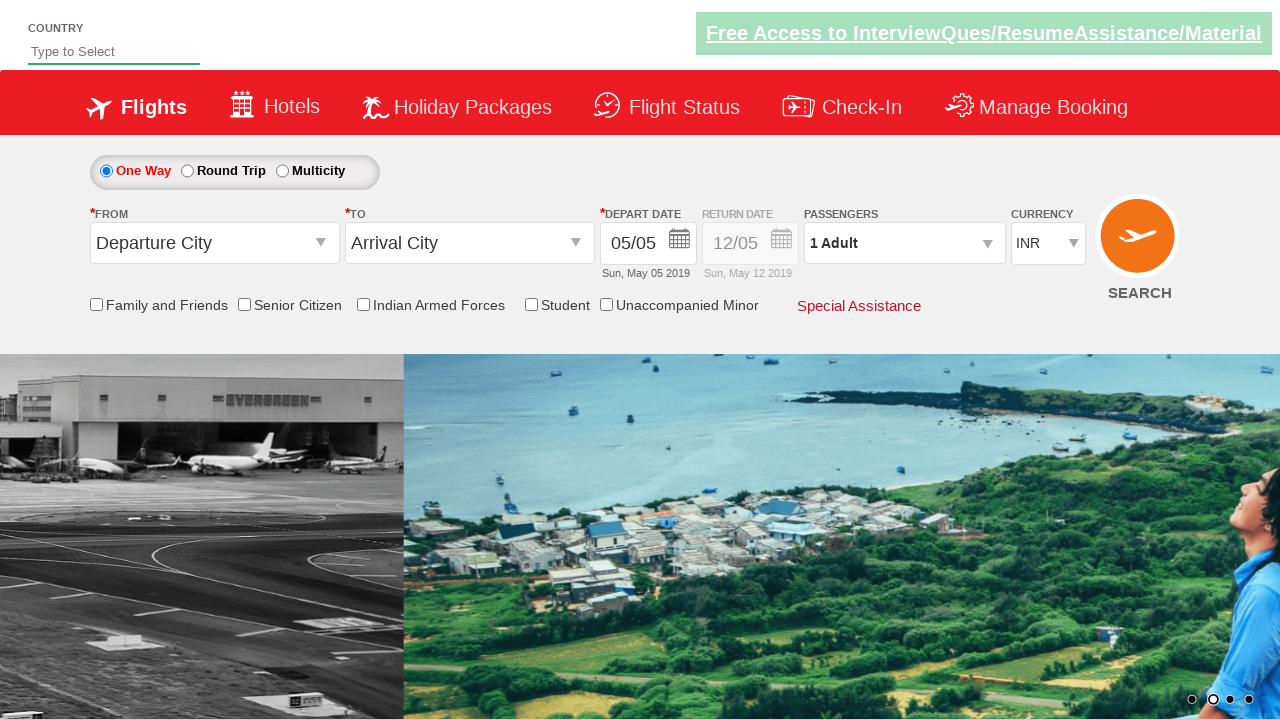

Clicked on origin station dropdown to open it at (323, 244) on #ctl00_mainContent_ddl_originStation1_CTXTaction
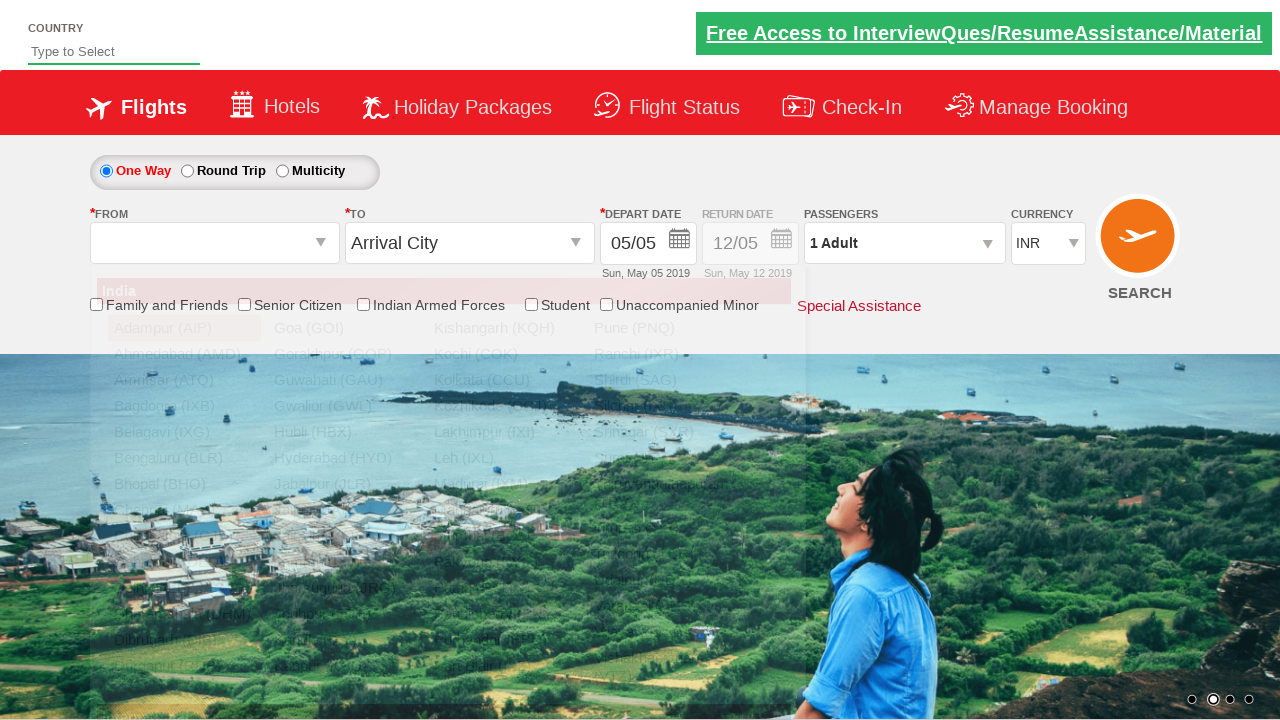

Selected Bangalore (BLR) as origin city at (184, 458) on xpath=//a[@value='BLR']
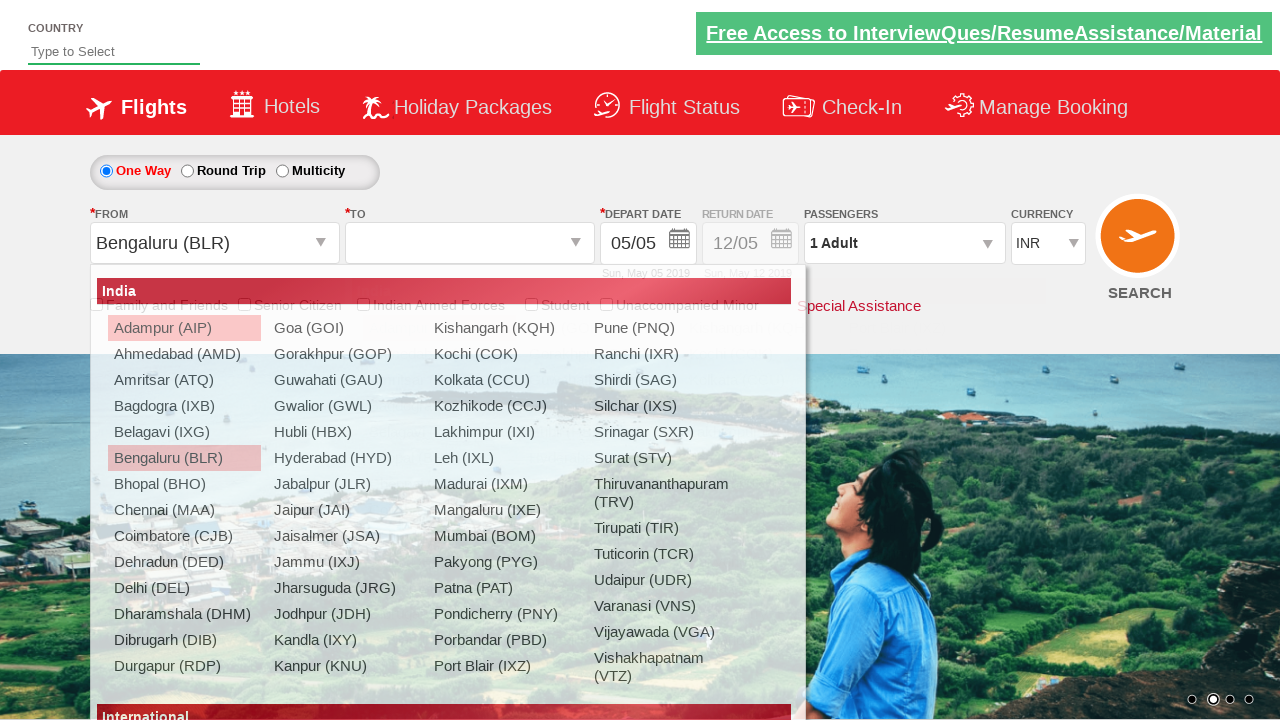

Waited for dropdown animation to complete
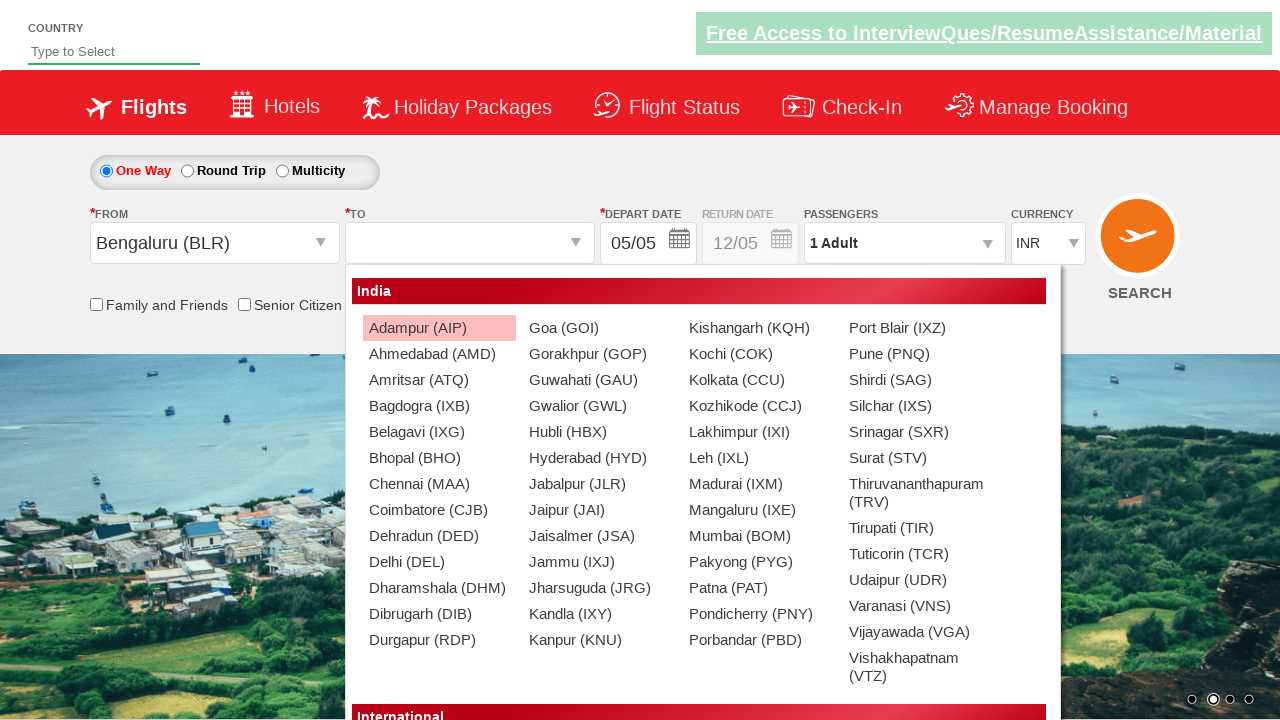

Selected Chennai (MAA) as destination city at (439, 484) on (//a[@value='MAA'])[2]
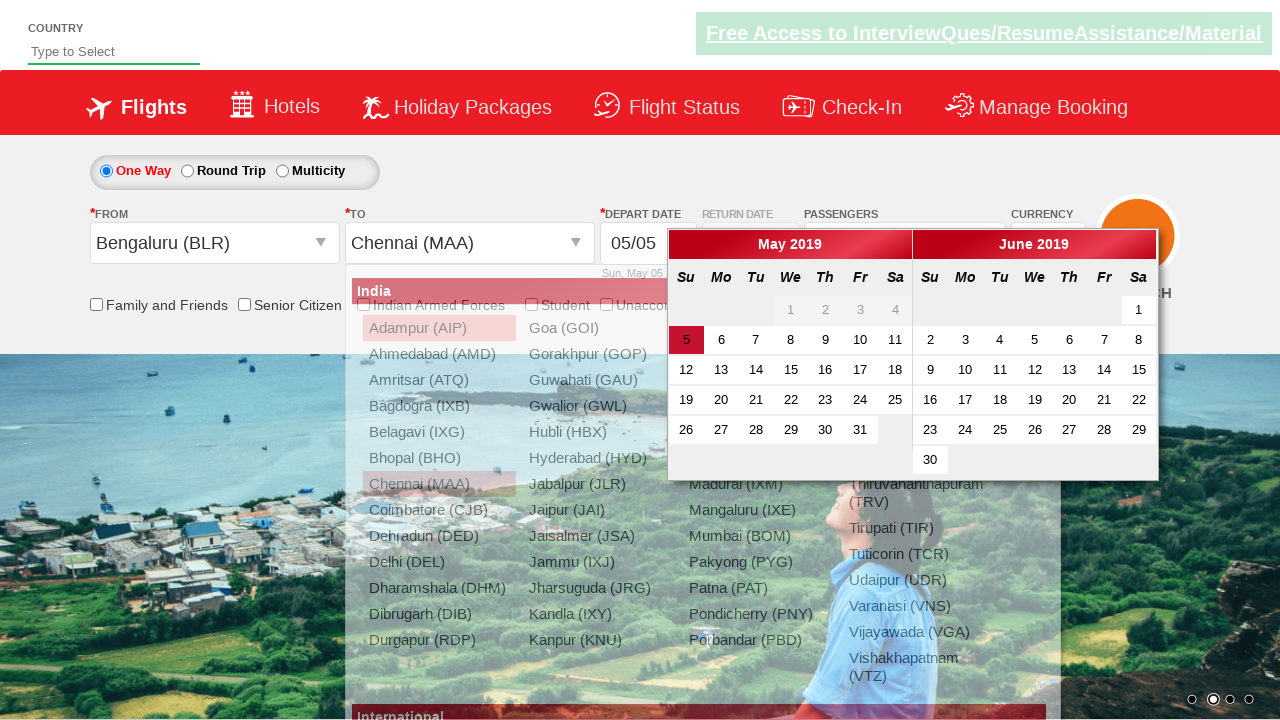

Origin station dropdown element is visible and ready
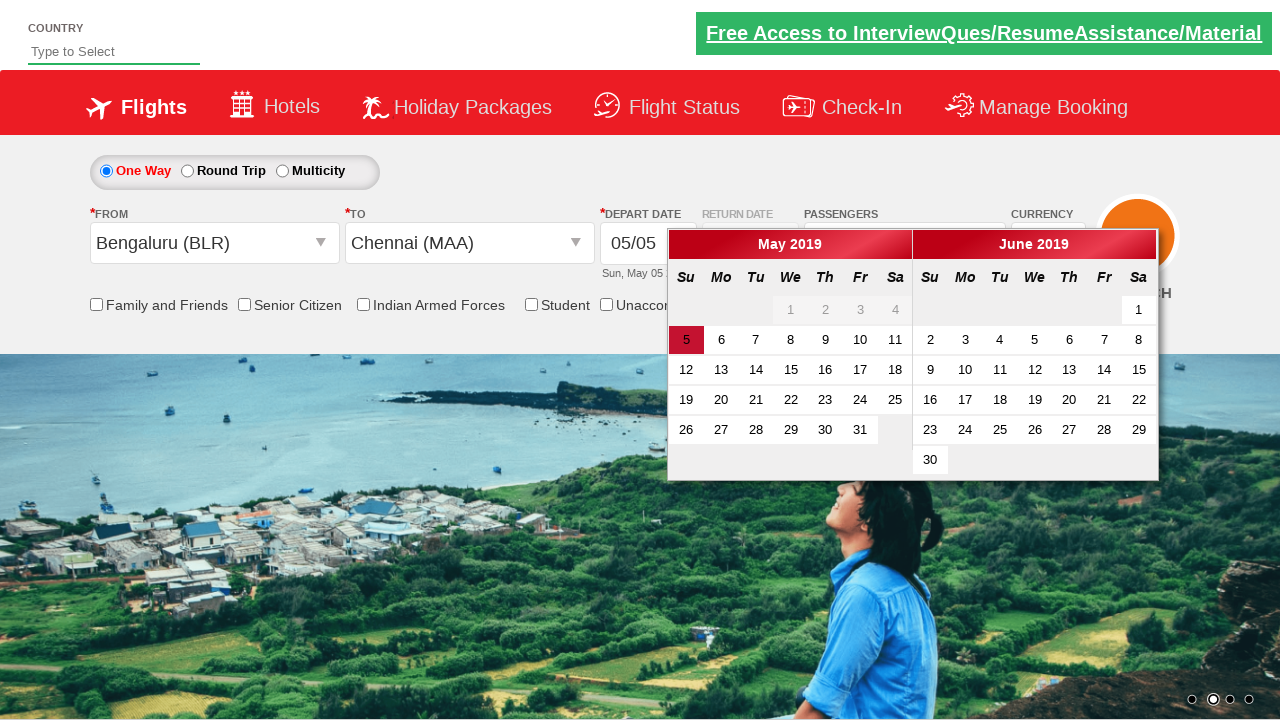

Destination station field is visible and populated
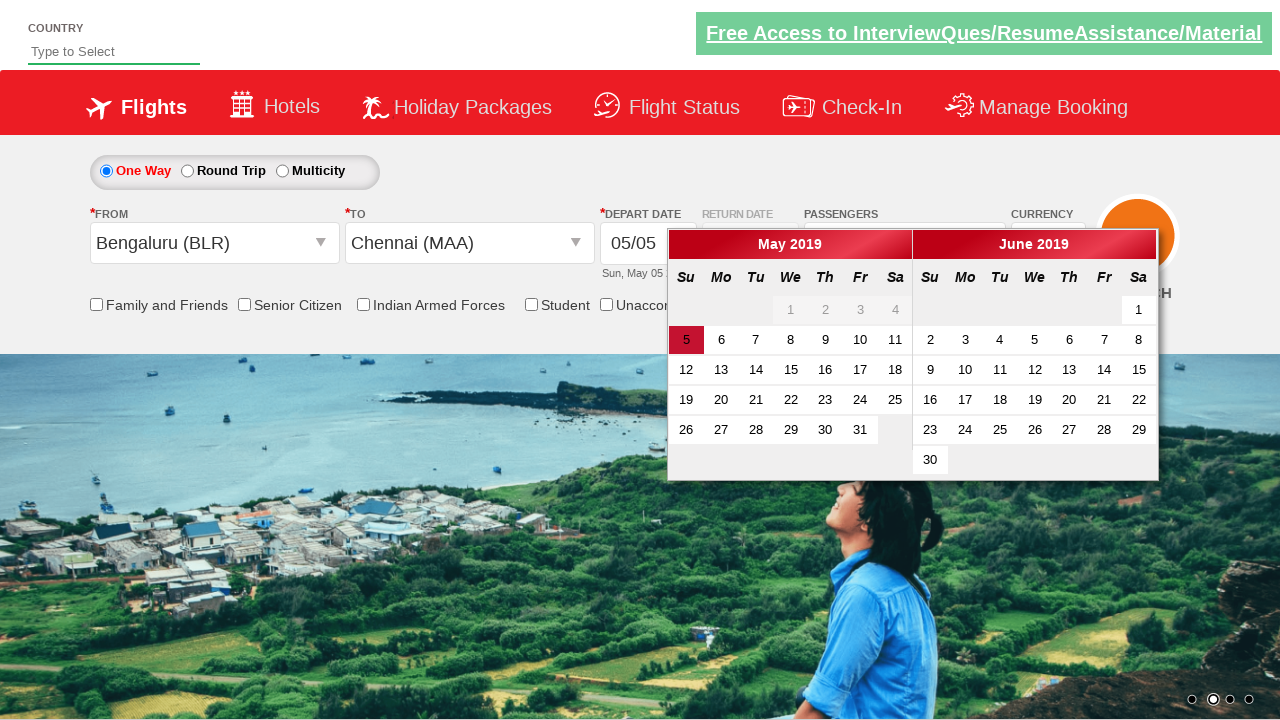

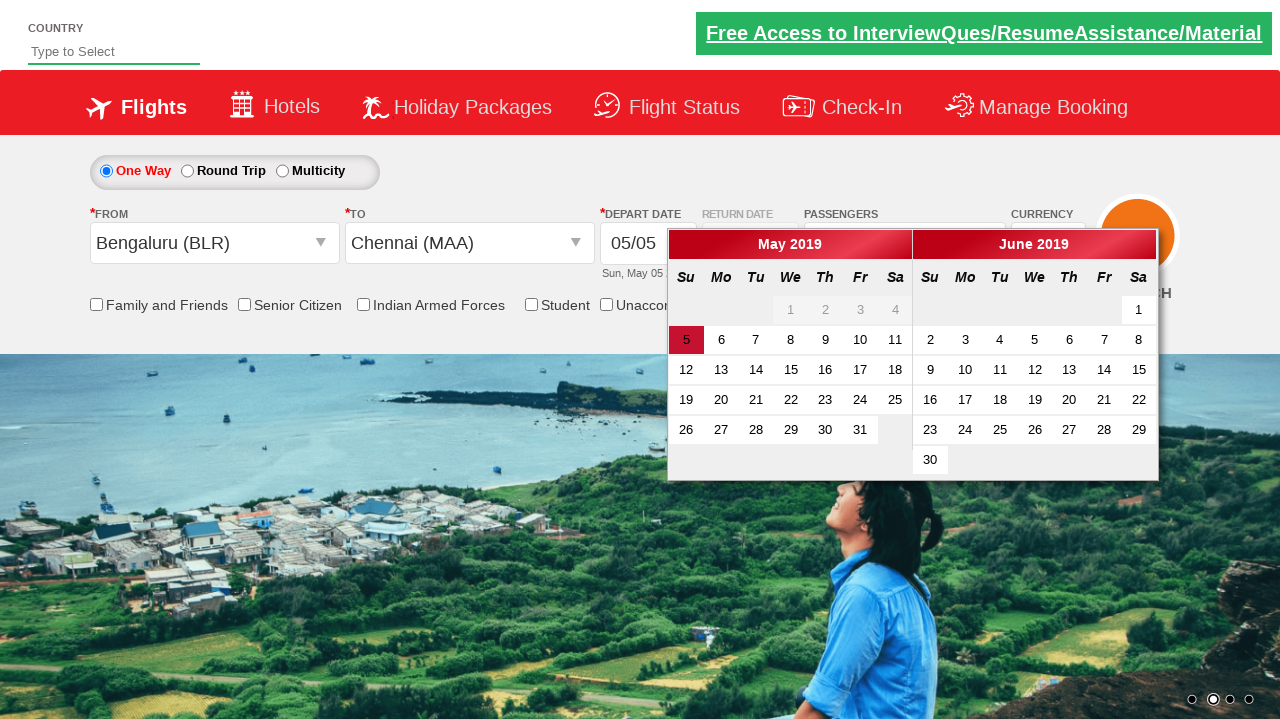